Navigates to Weather Underground page for Elizabeth, NJ and verifies the page loads by checking for root element content

Starting URL: https://www.wunderground.com/weather/us/nj/elizabeth

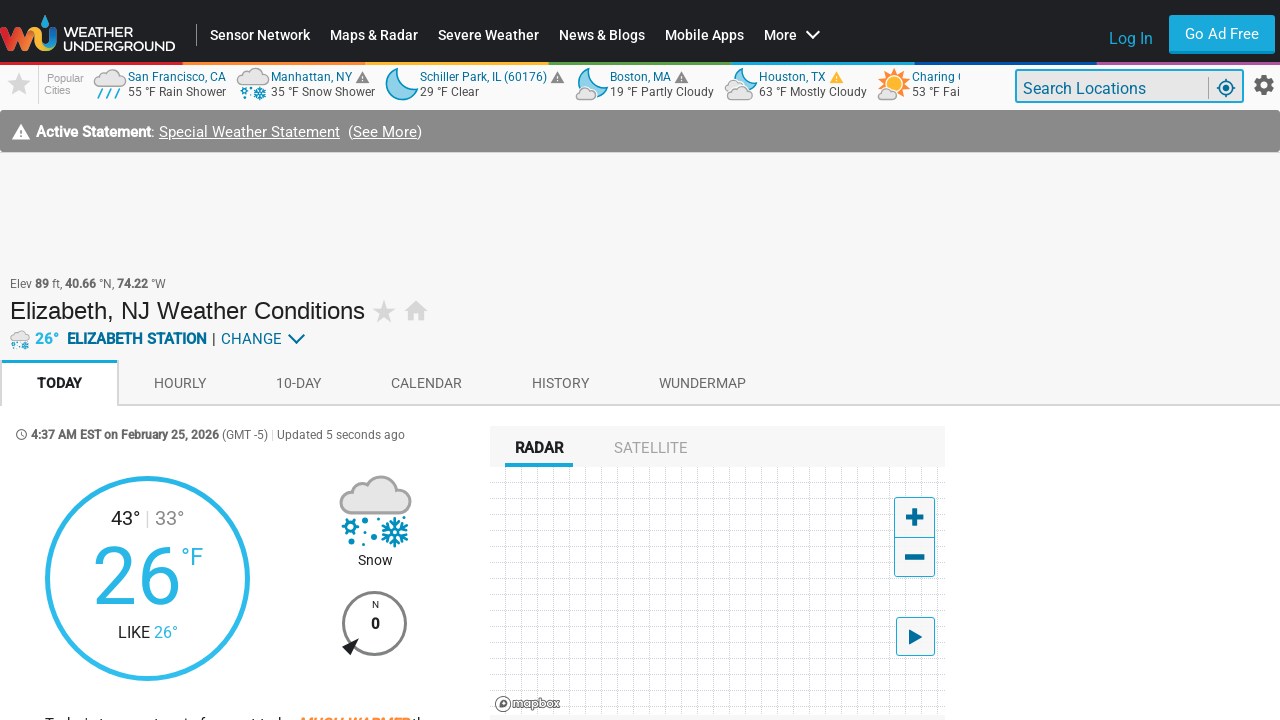

Navigated to Weather Underground page for Elizabeth, NJ
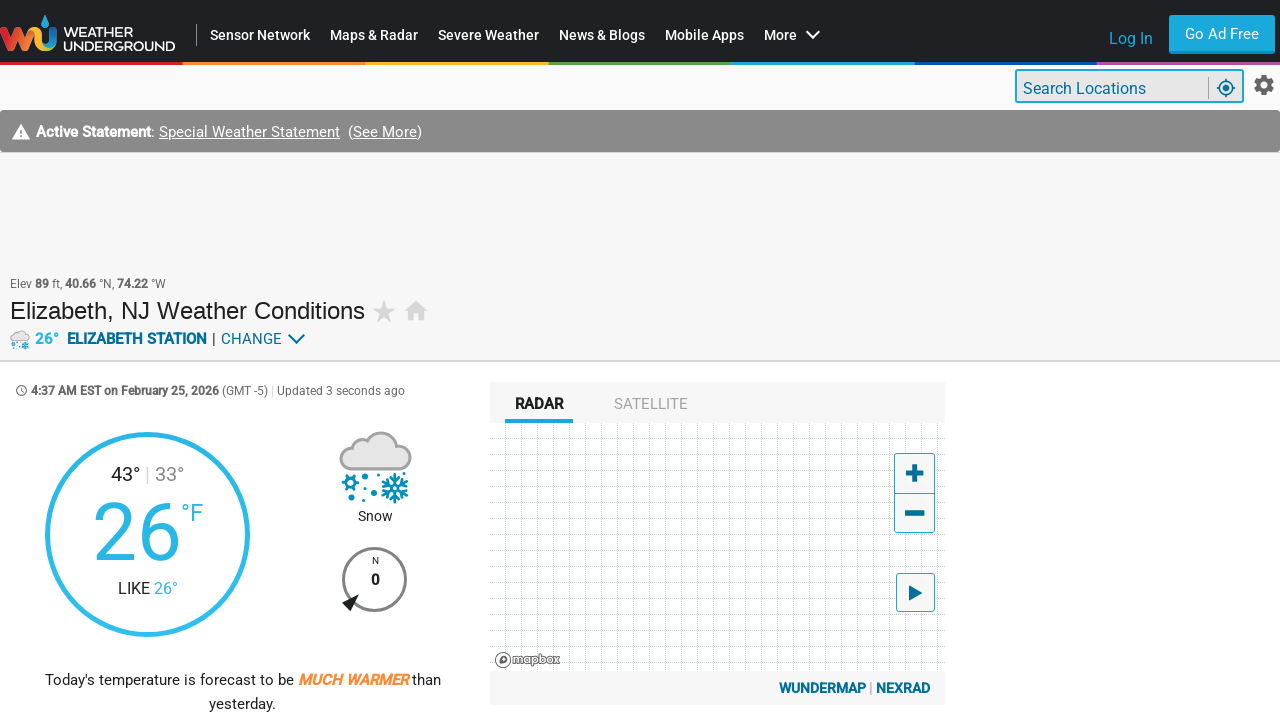

Waited for html root element to load
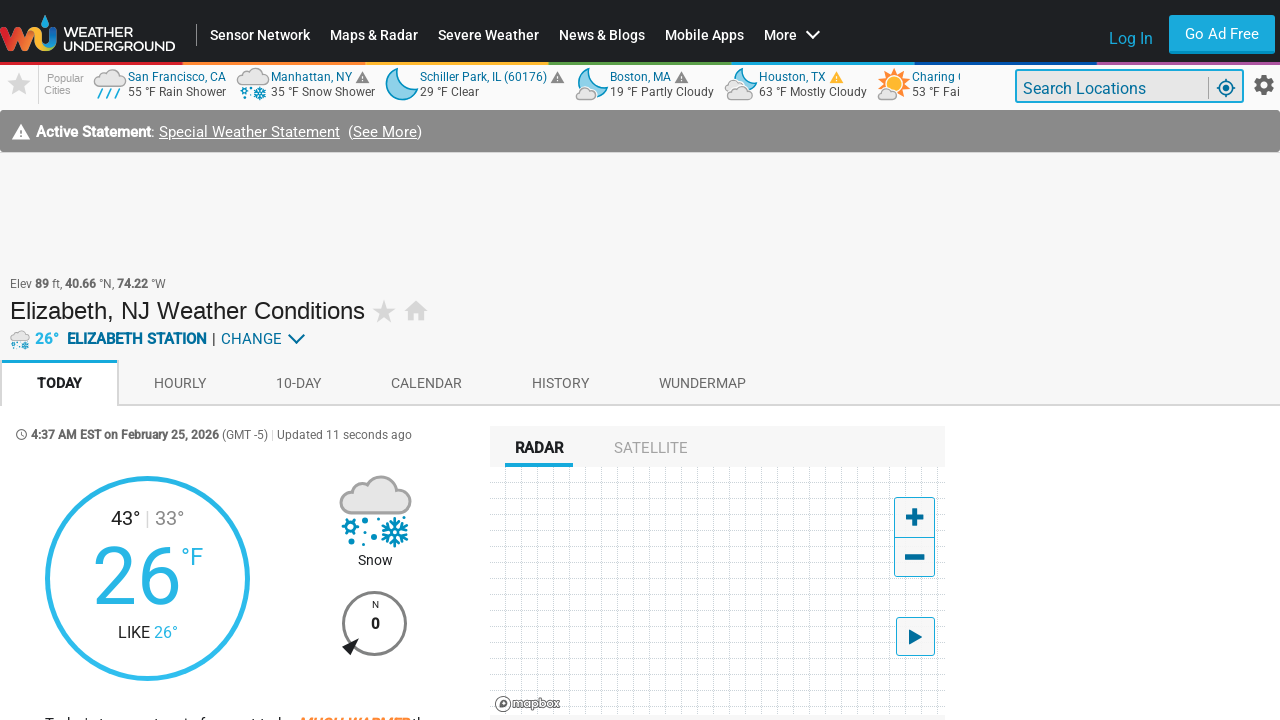

Verified root element is ready and contains content
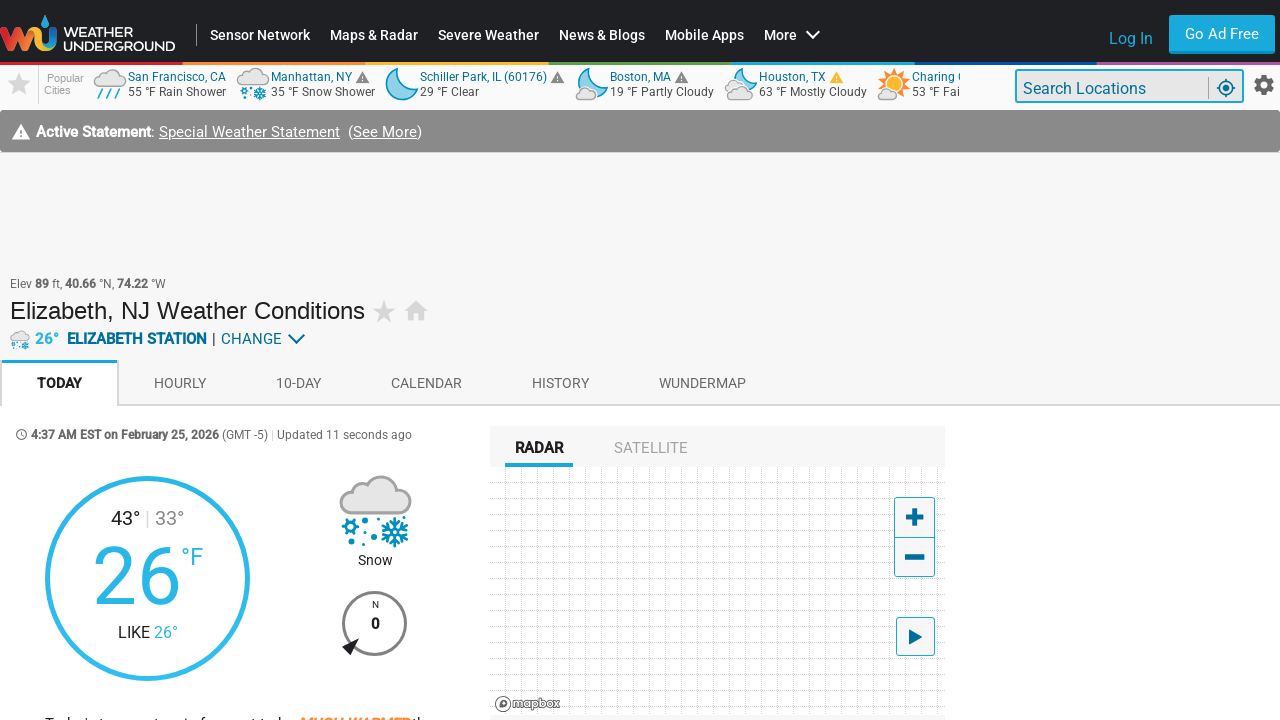

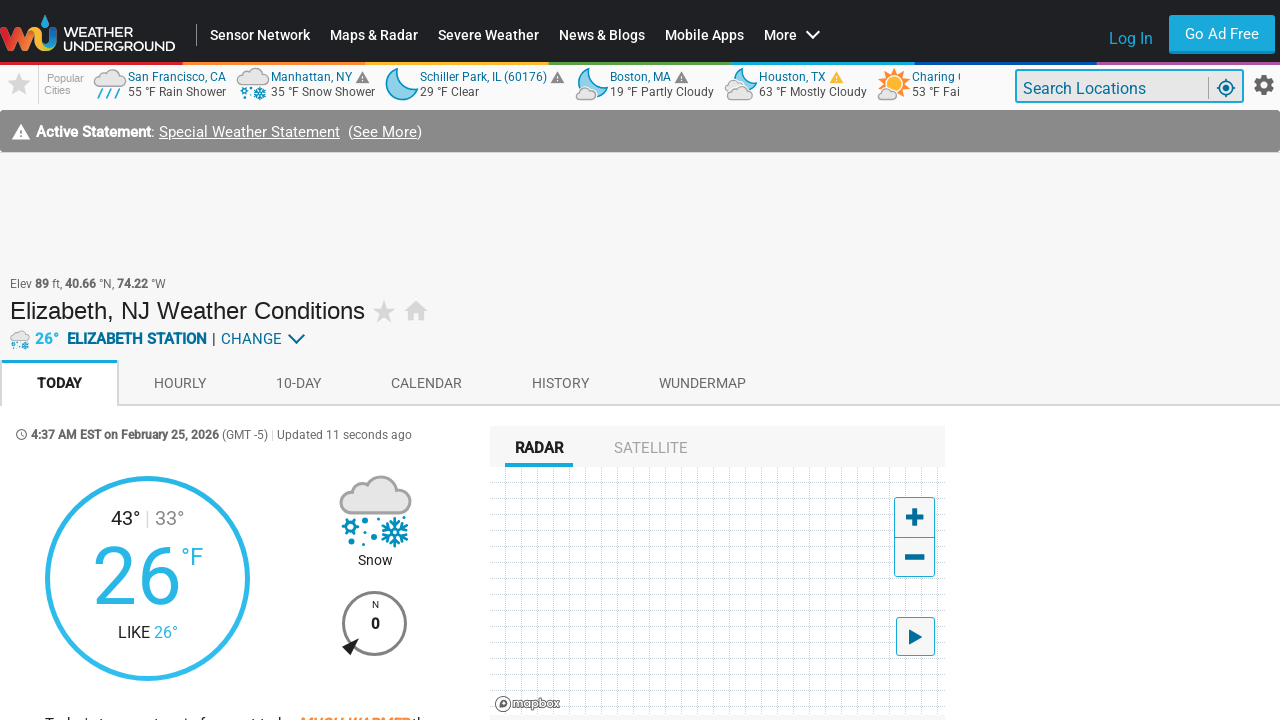